Navigates to Seek job search website and retrieves the page title

Starting URL: https://www.seek.com.au/

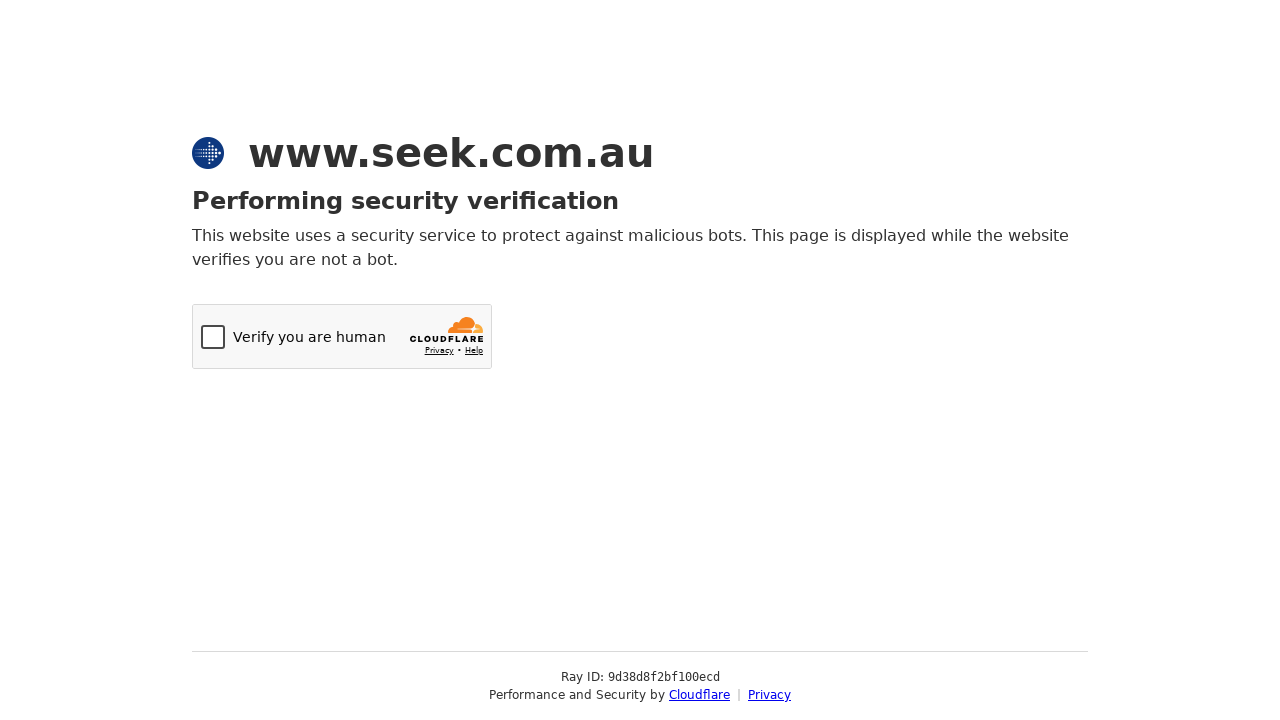

Navigated to Seek job search website
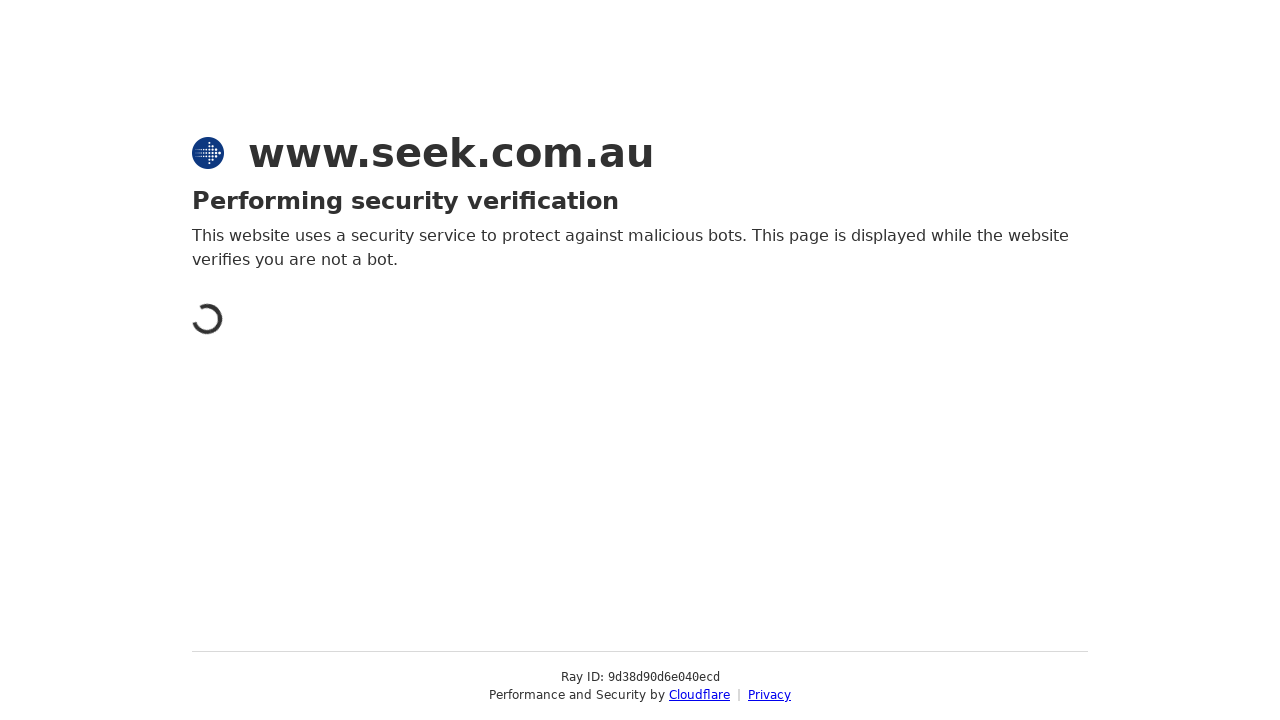

Retrieved page title: Just a moment...
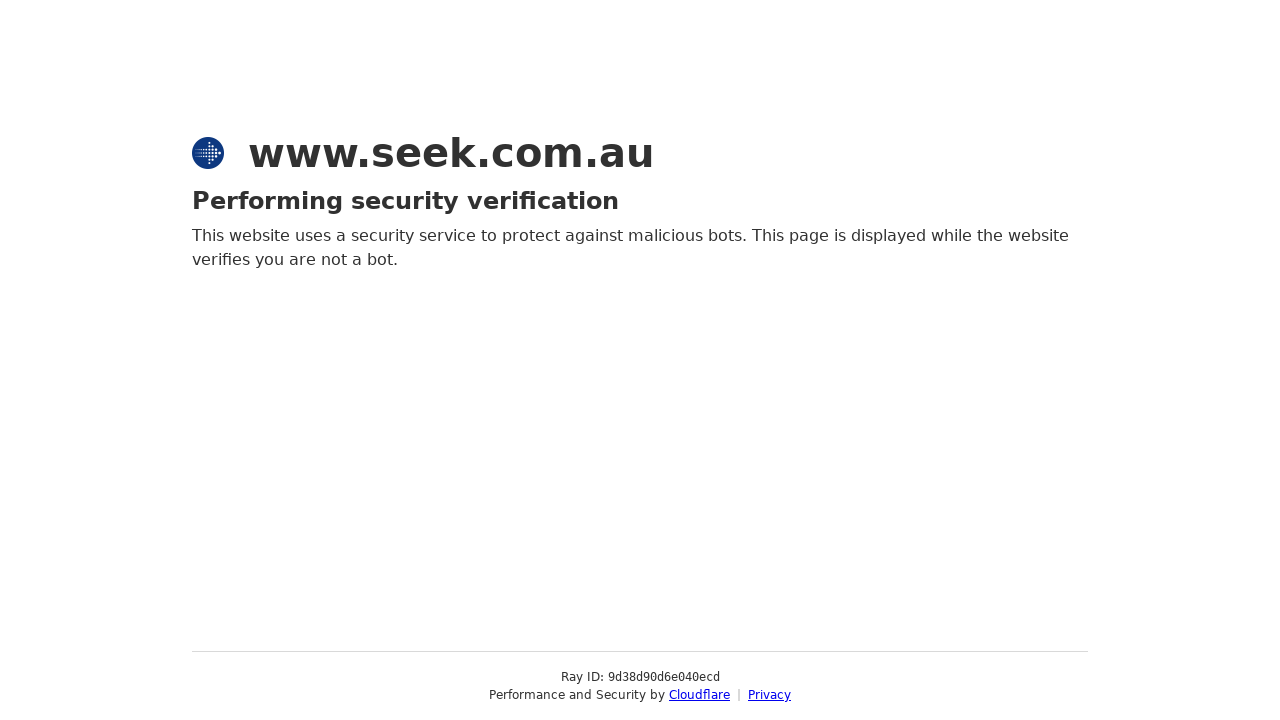

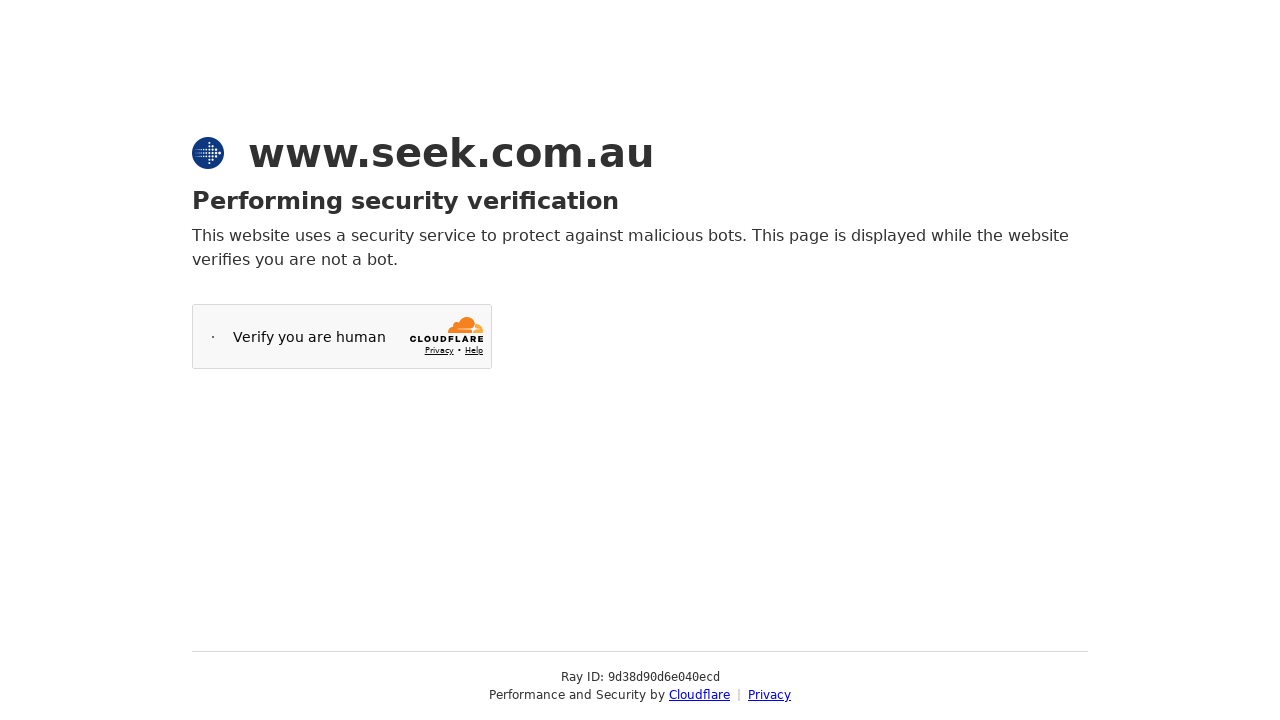